Tests the forgot password functionality by clicking the forgot password link, filling in email and new password fields, and submitting the password reset form.

Starting URL: https://rahulshettyacademy.com/client/

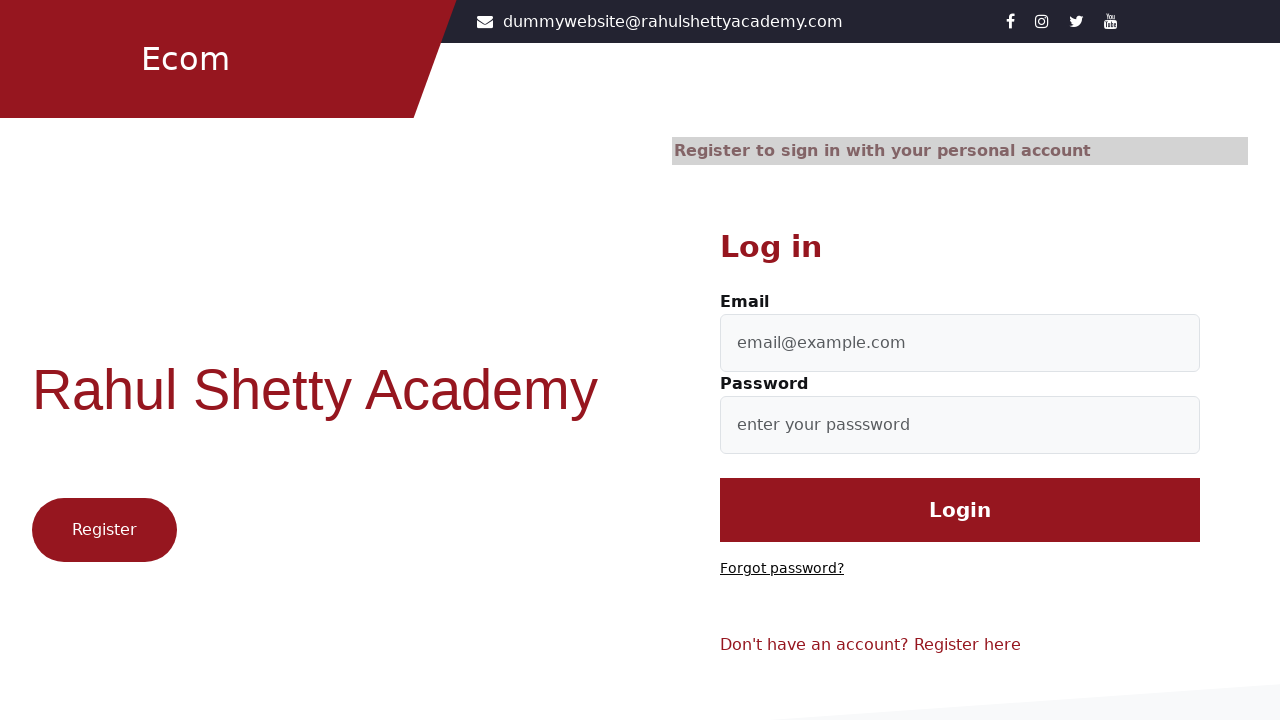

Clicked 'Forgot password?' link at (782, 569) on text=Forgot password?
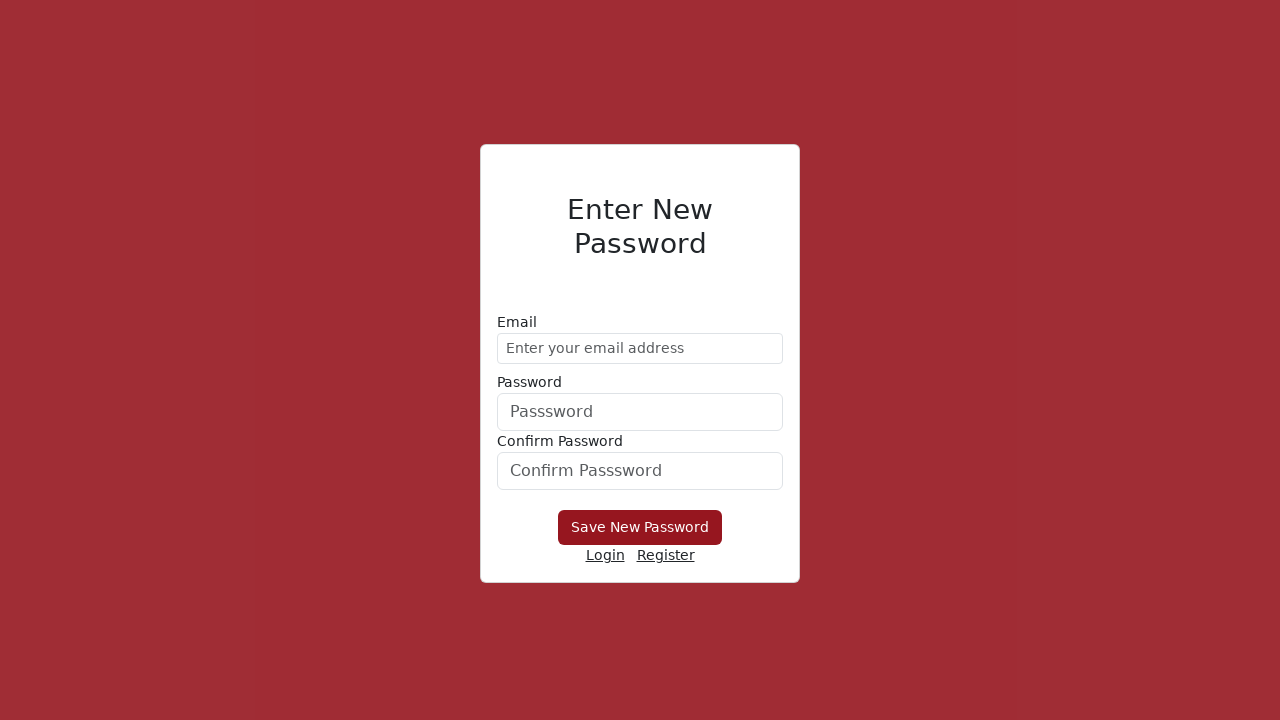

Filled email field with 'demo@gmail.com' on form div:nth-child(1) input
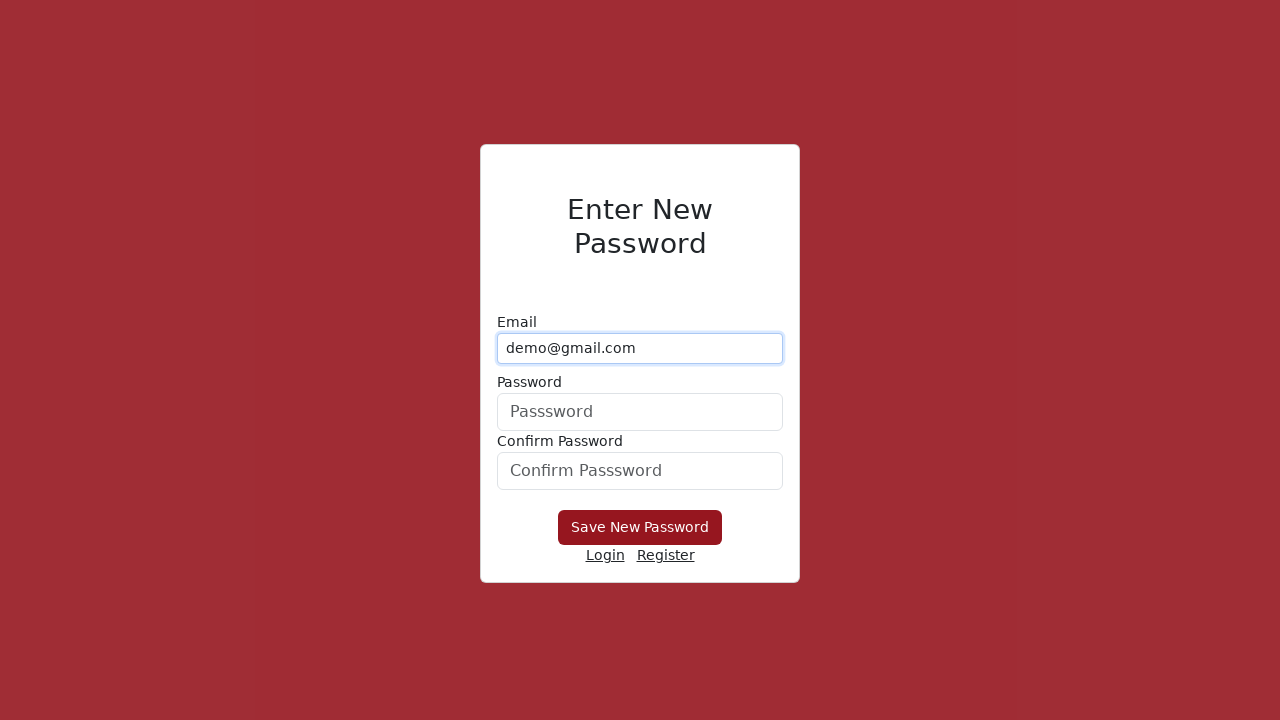

Filled new password field with 'Hello@1234' on form div:nth-child(2) input
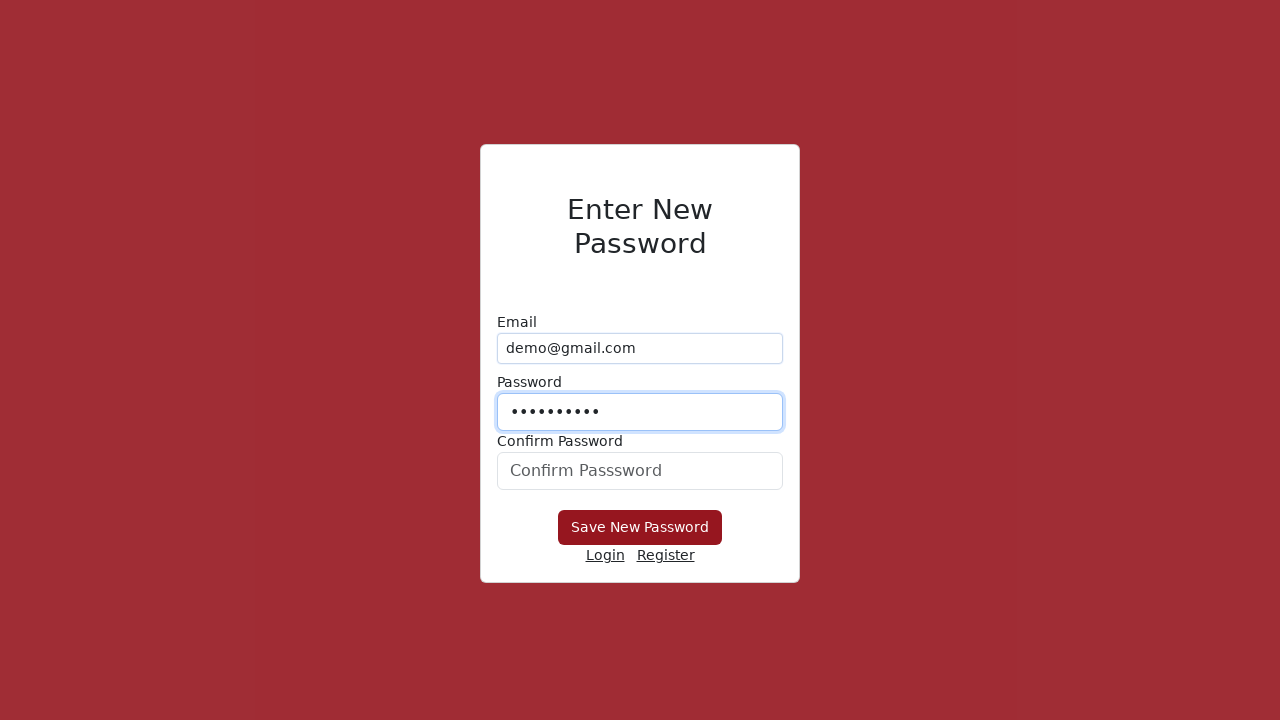

Filled confirm password field with 'Hello@1234' on #confirmPassword
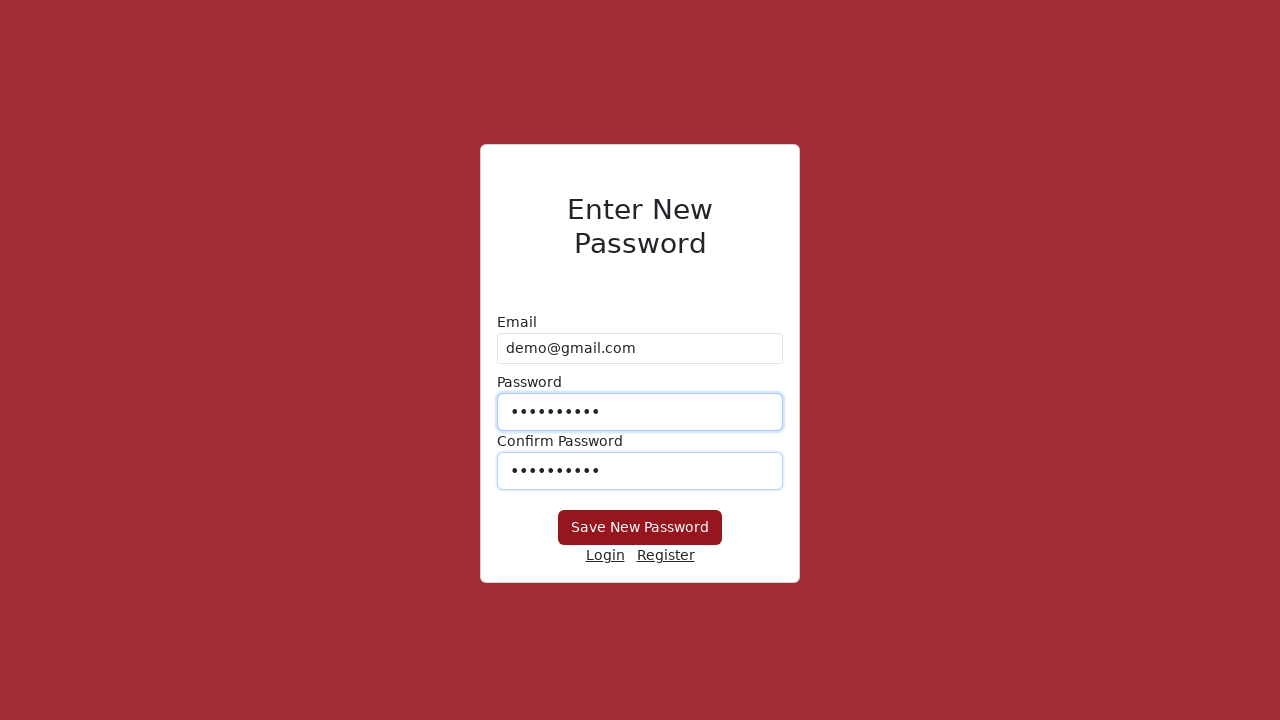

Clicked 'Save New Password' button to submit password reset form at (640, 528) on button:has-text('Save New Password')
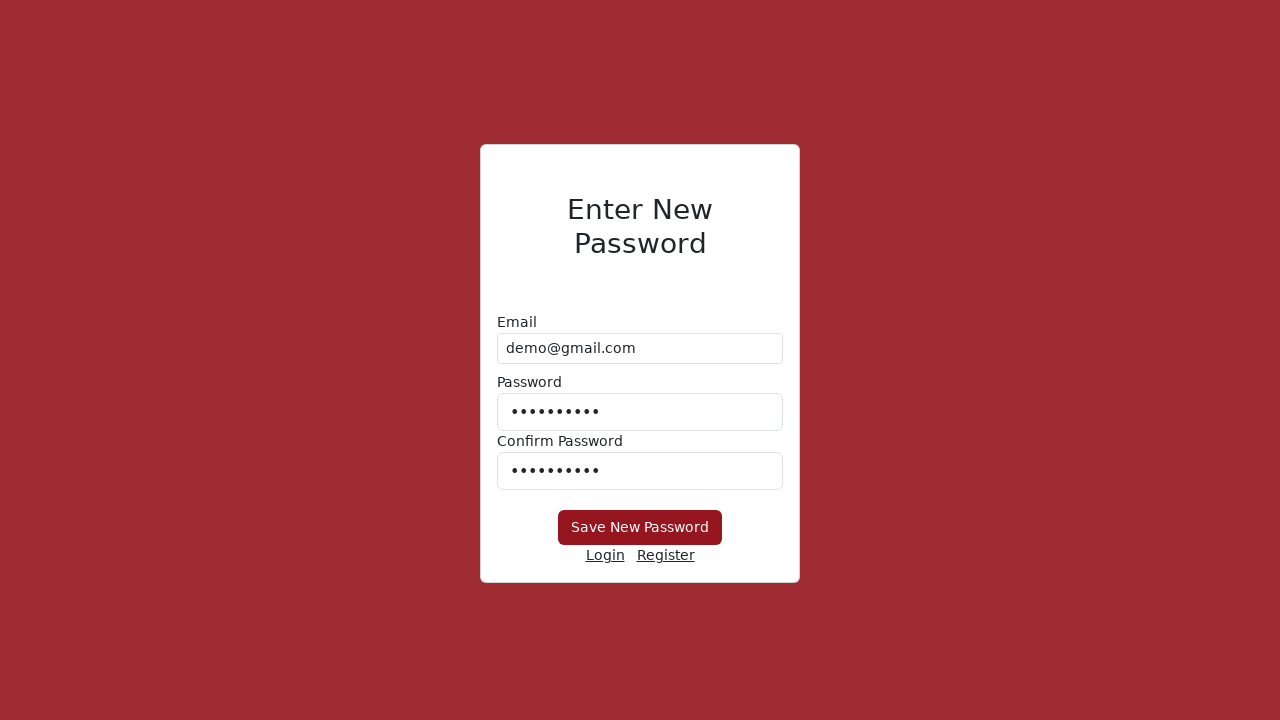

Waited 2 seconds for form submission to process
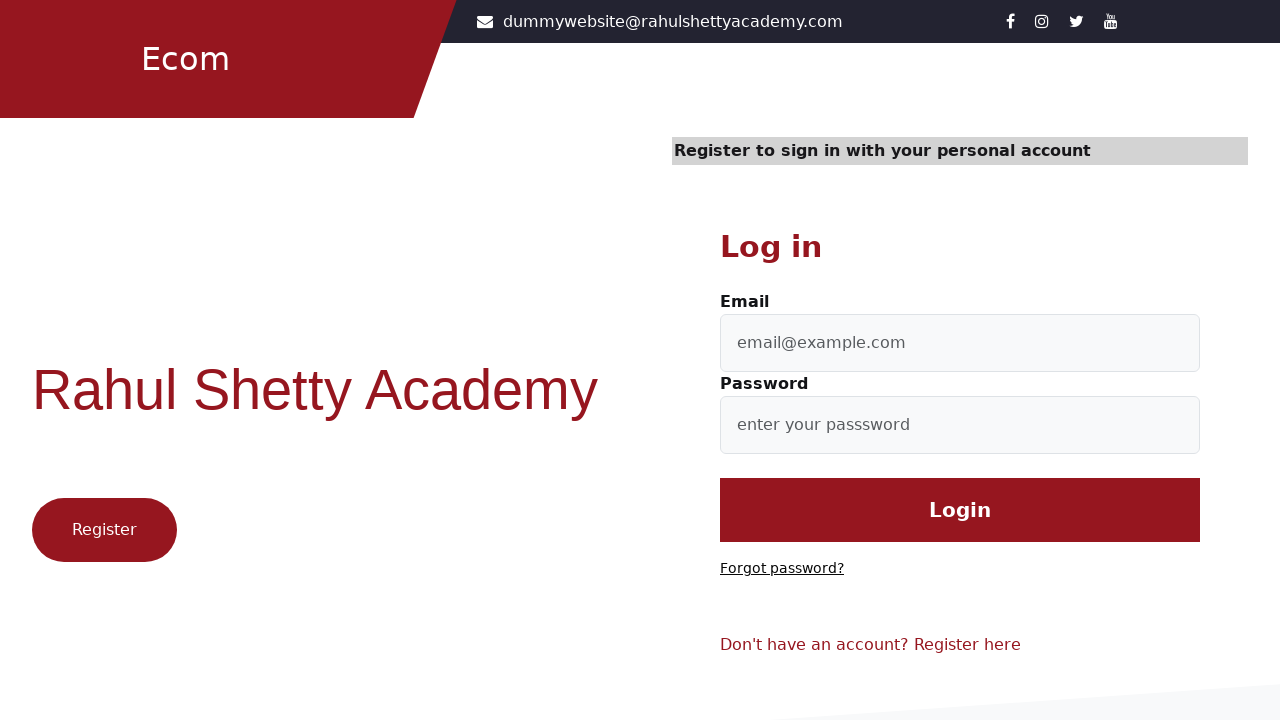

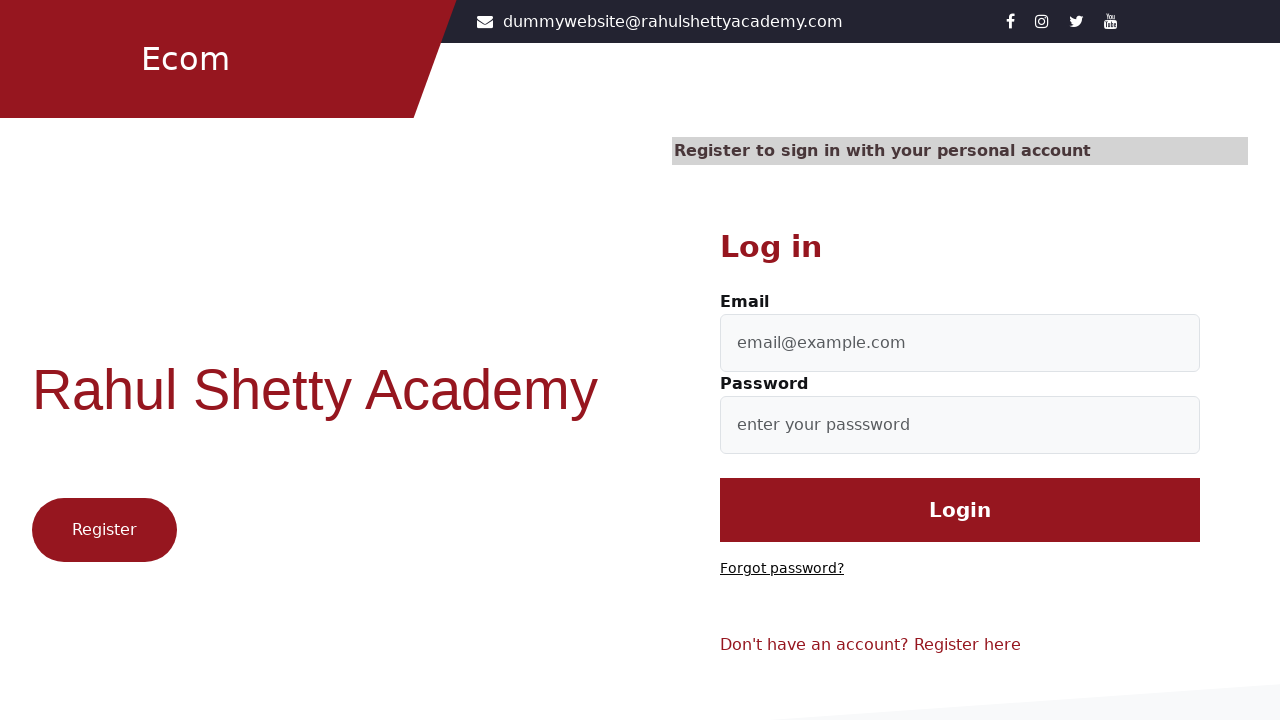